Tests that Clear completed button is hidden when no completed items exist

Starting URL: https://demo.playwright.dev/todomvc

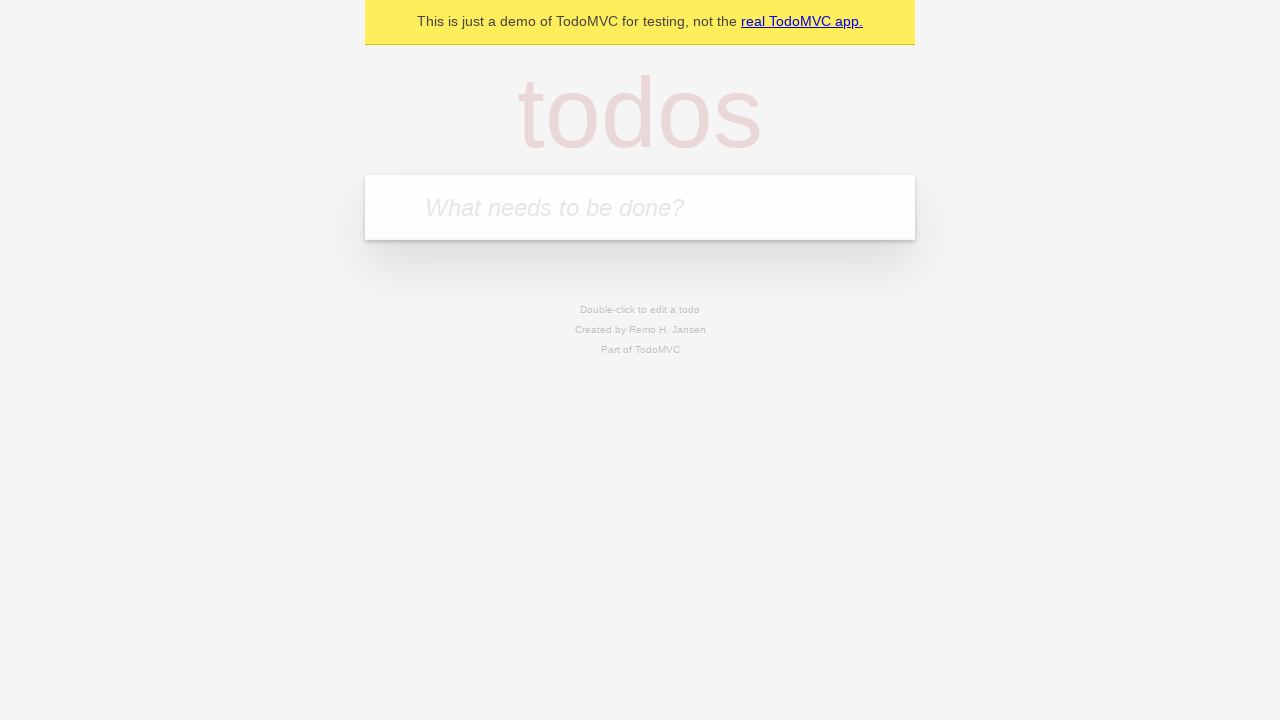

Filled todo input with 'buy some cheese' on internal:attr=[placeholder="What needs to be done?"i]
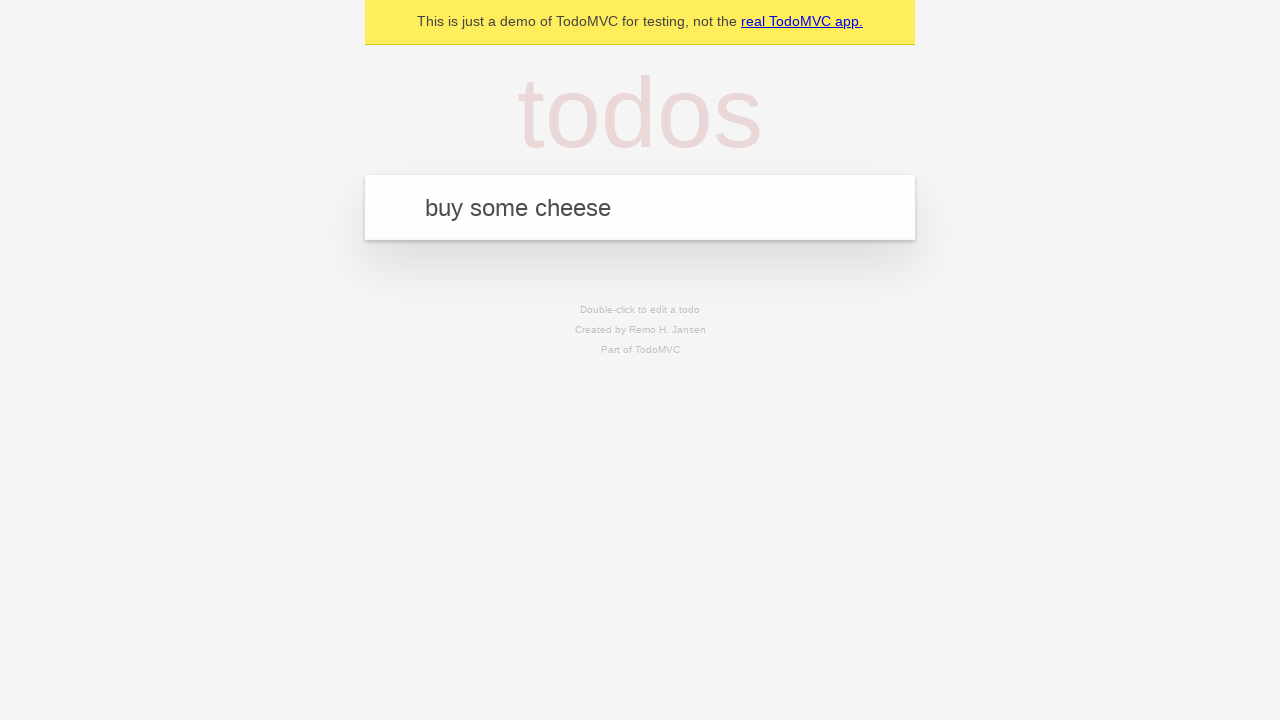

Pressed Enter to create first todo on internal:attr=[placeholder="What needs to be done?"i]
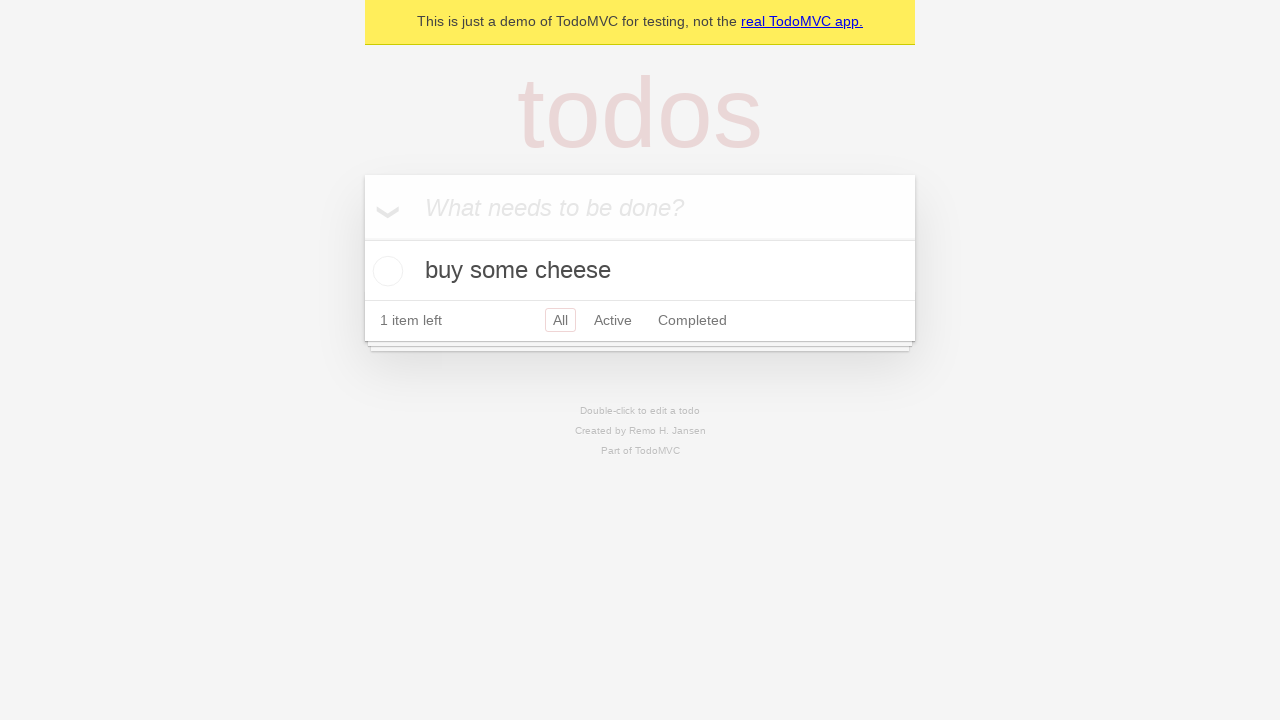

Filled todo input with 'feed the cat' on internal:attr=[placeholder="What needs to be done?"i]
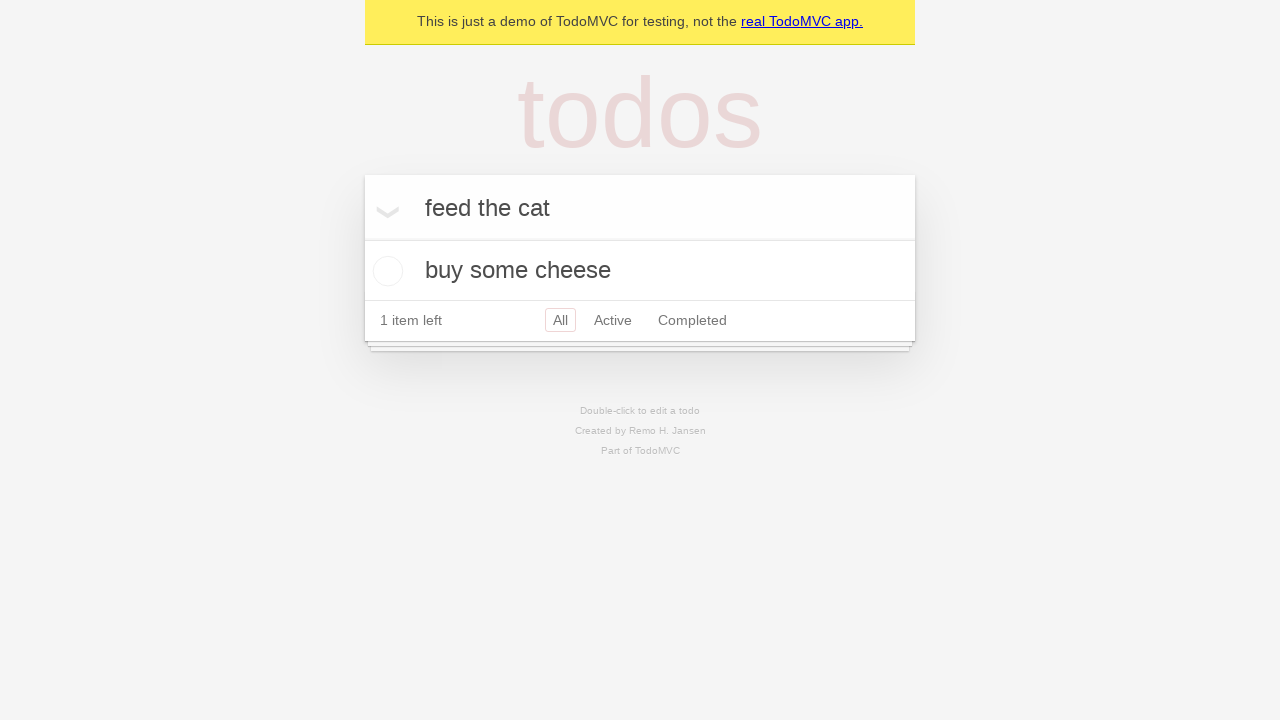

Pressed Enter to create second todo on internal:attr=[placeholder="What needs to be done?"i]
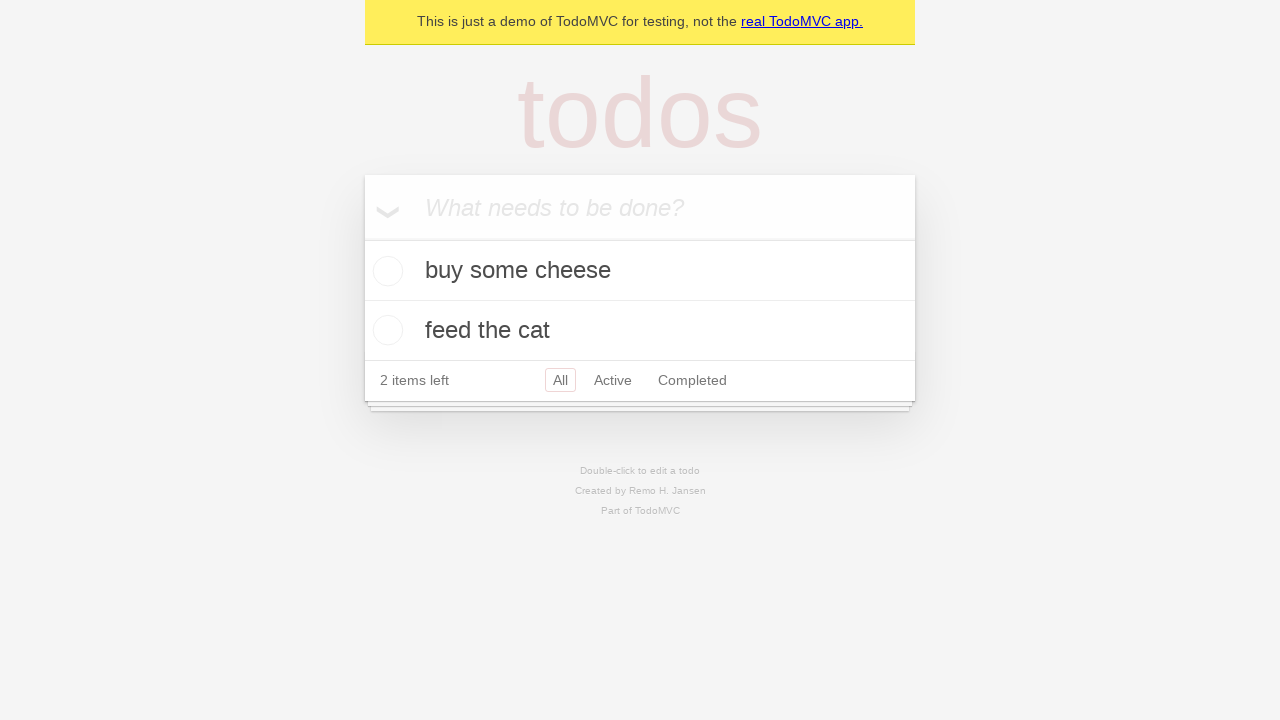

Filled todo input with 'book a doctors appointment' on internal:attr=[placeholder="What needs to be done?"i]
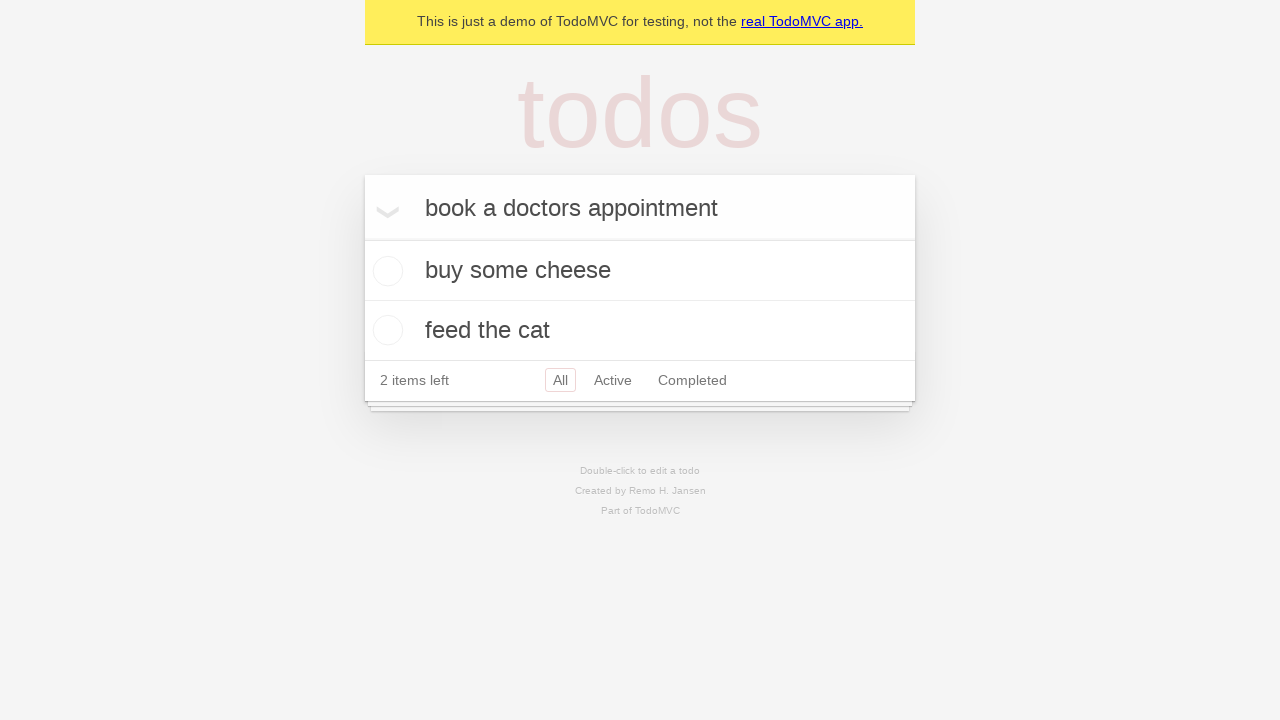

Pressed Enter to create third todo on internal:attr=[placeholder="What needs to be done?"i]
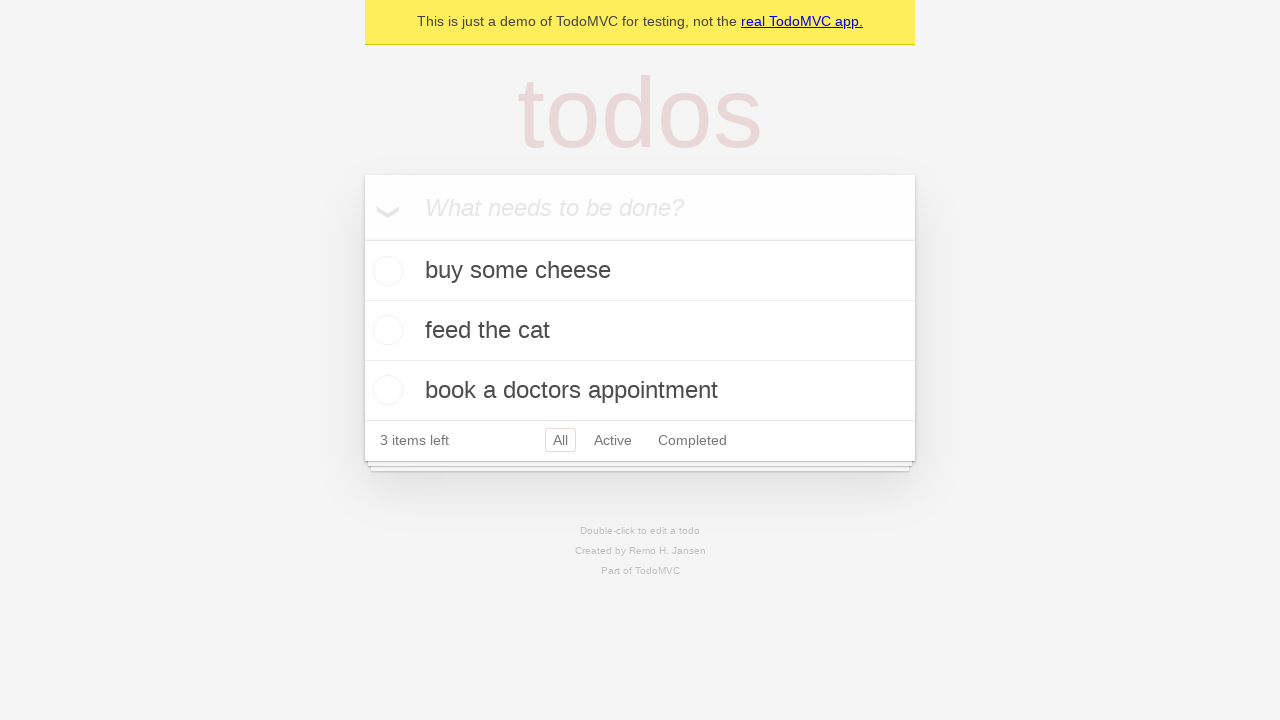

Checked the first todo item at (385, 271) on .todo-list li .toggle >> nth=0
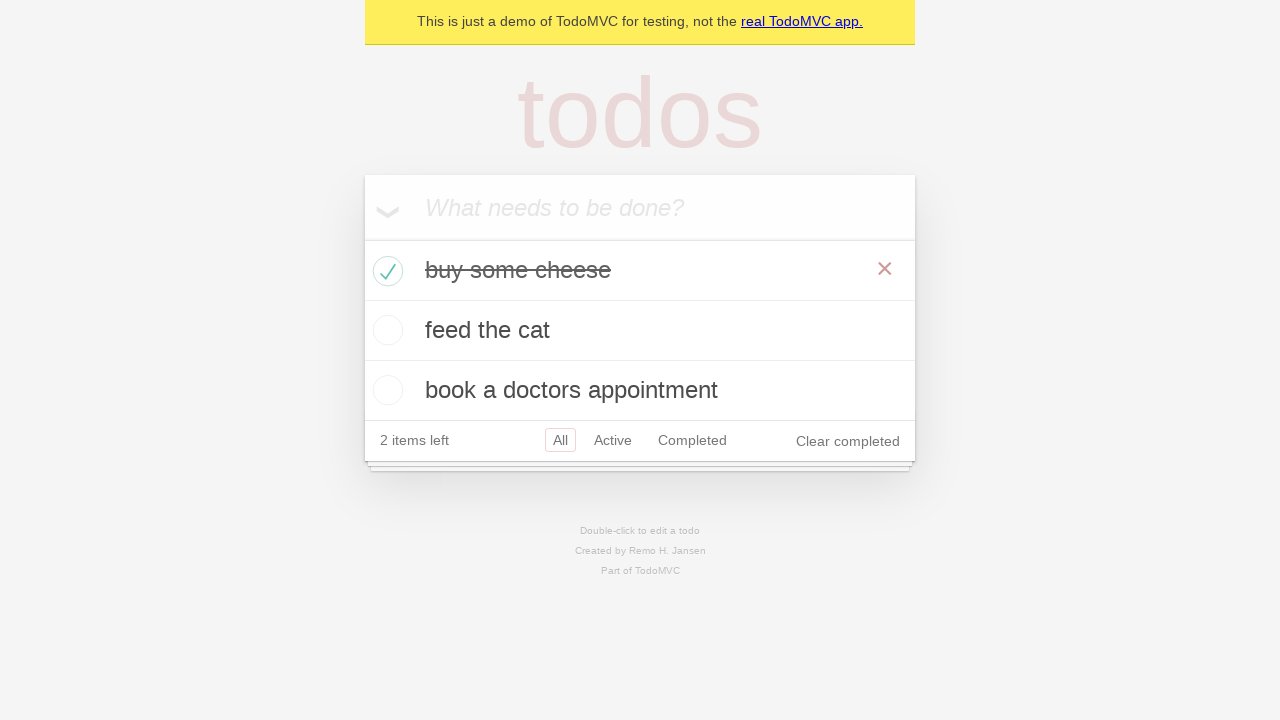

Clicked Clear completed button to remove completed todo at (848, 441) on internal:role=button[name="Clear completed"i]
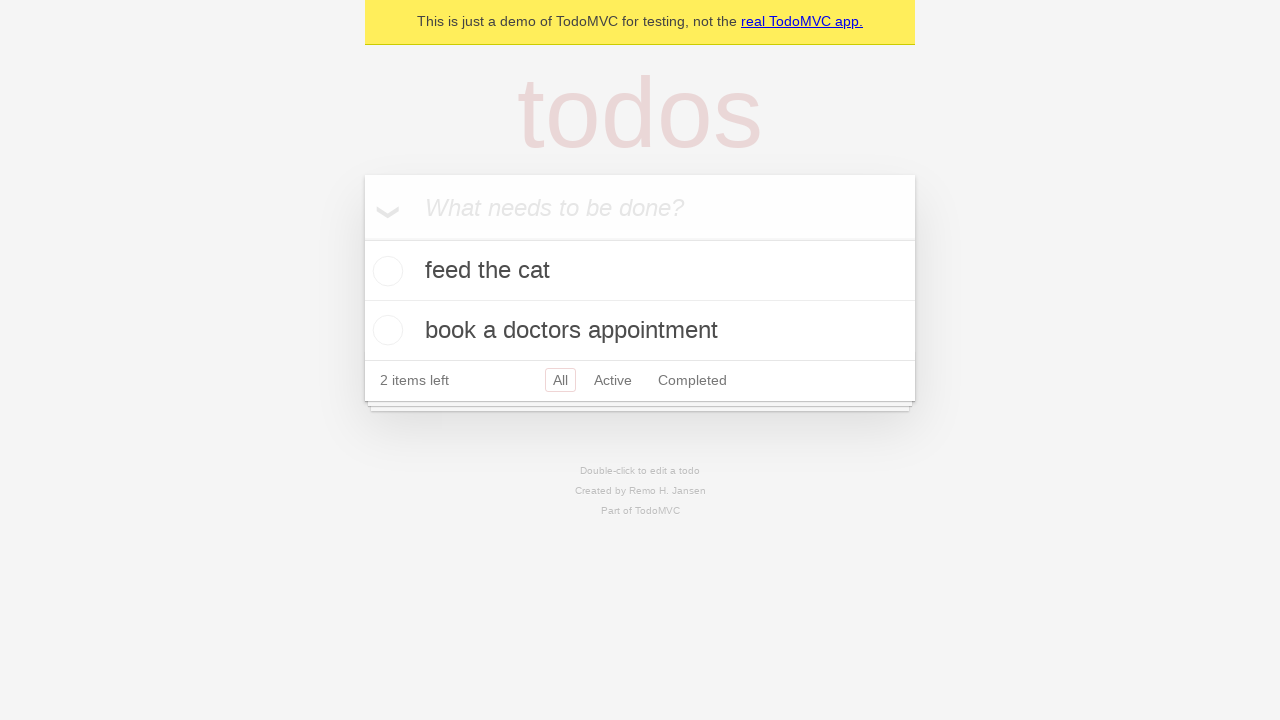

Waited 500ms for Clear completed button to hide
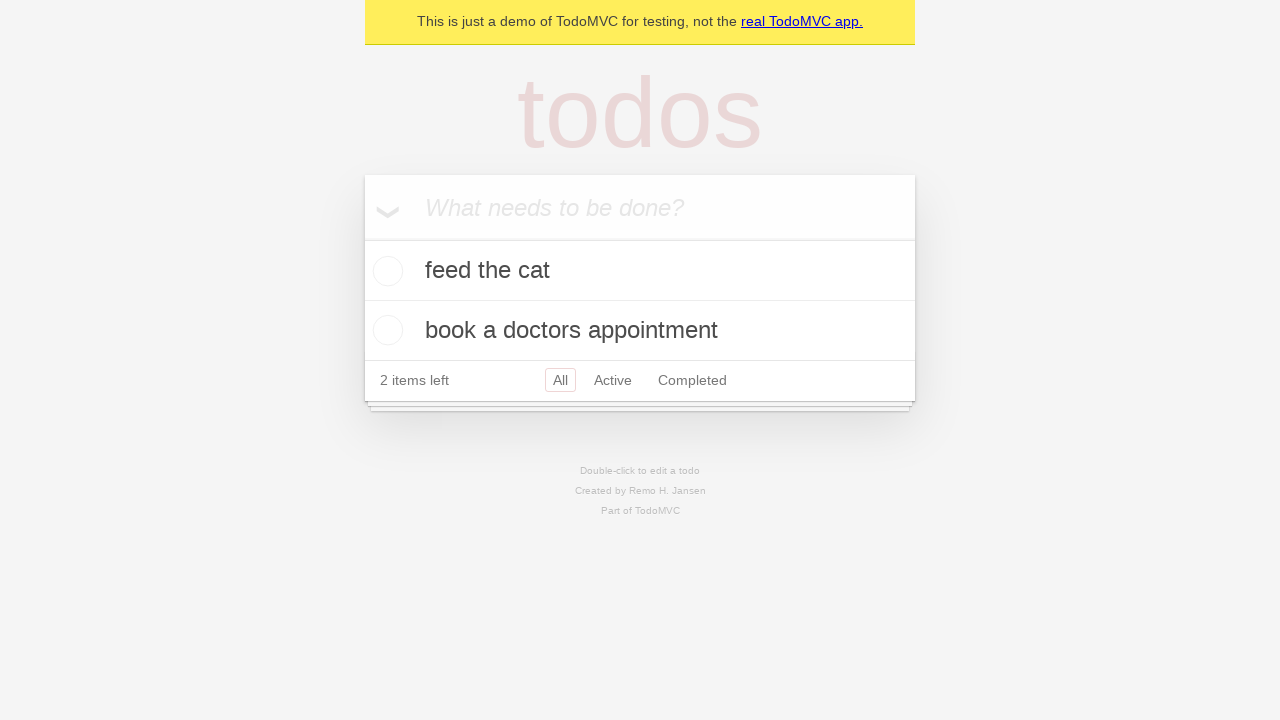

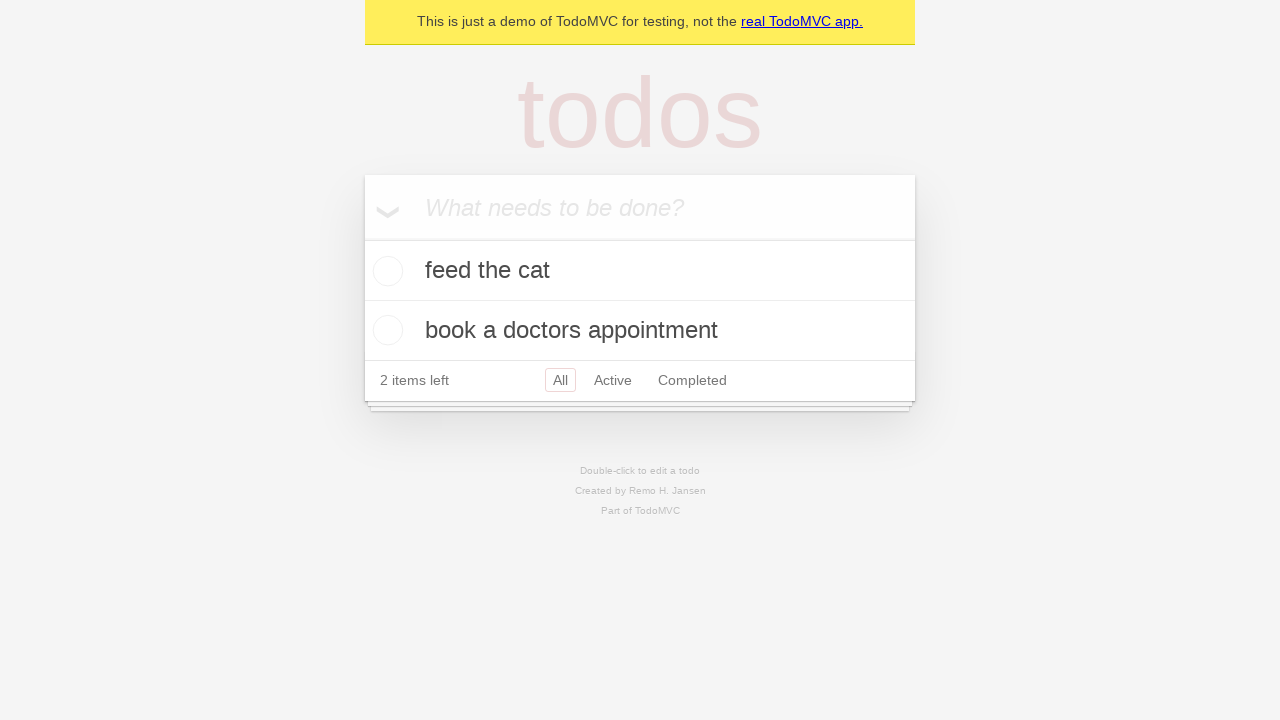